Tests editing a todo item by double-clicking, changing the text, and pressing Enter

Starting URL: https://demo.playwright.dev/todomvc

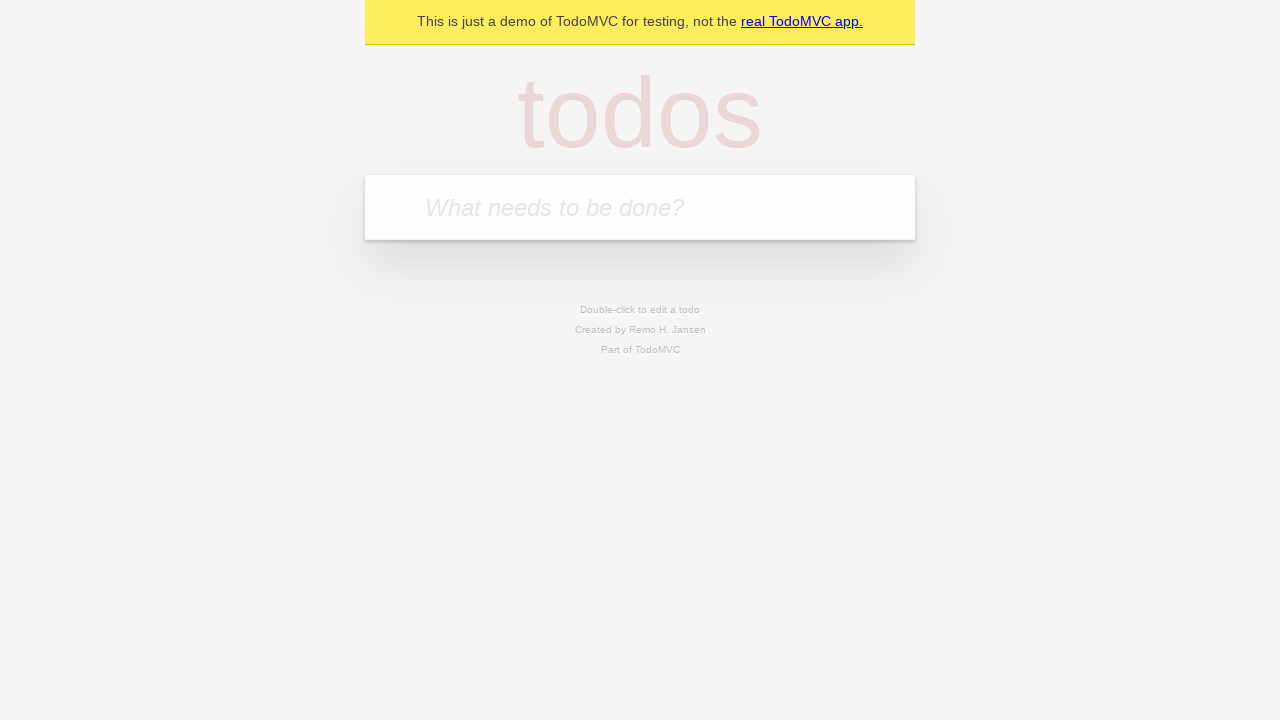

Filled new todo input with 'buy some cheese' on .new-todo
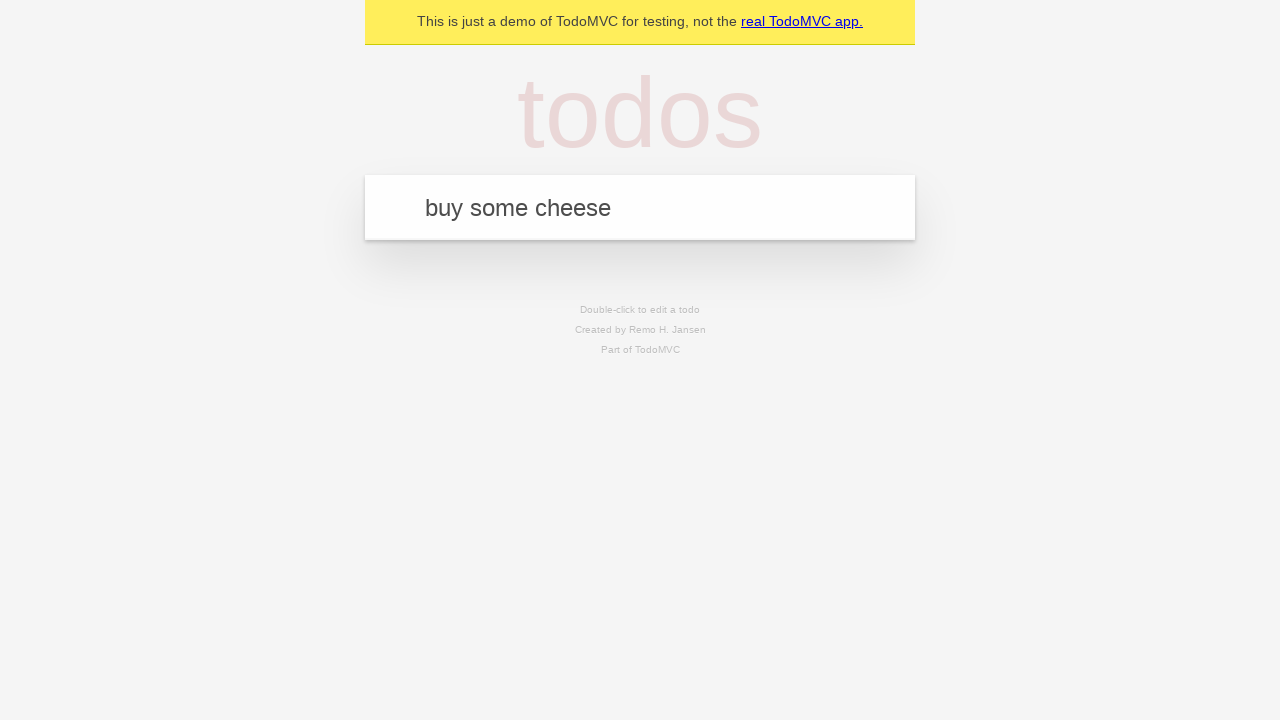

Pressed Enter to create first todo on .new-todo
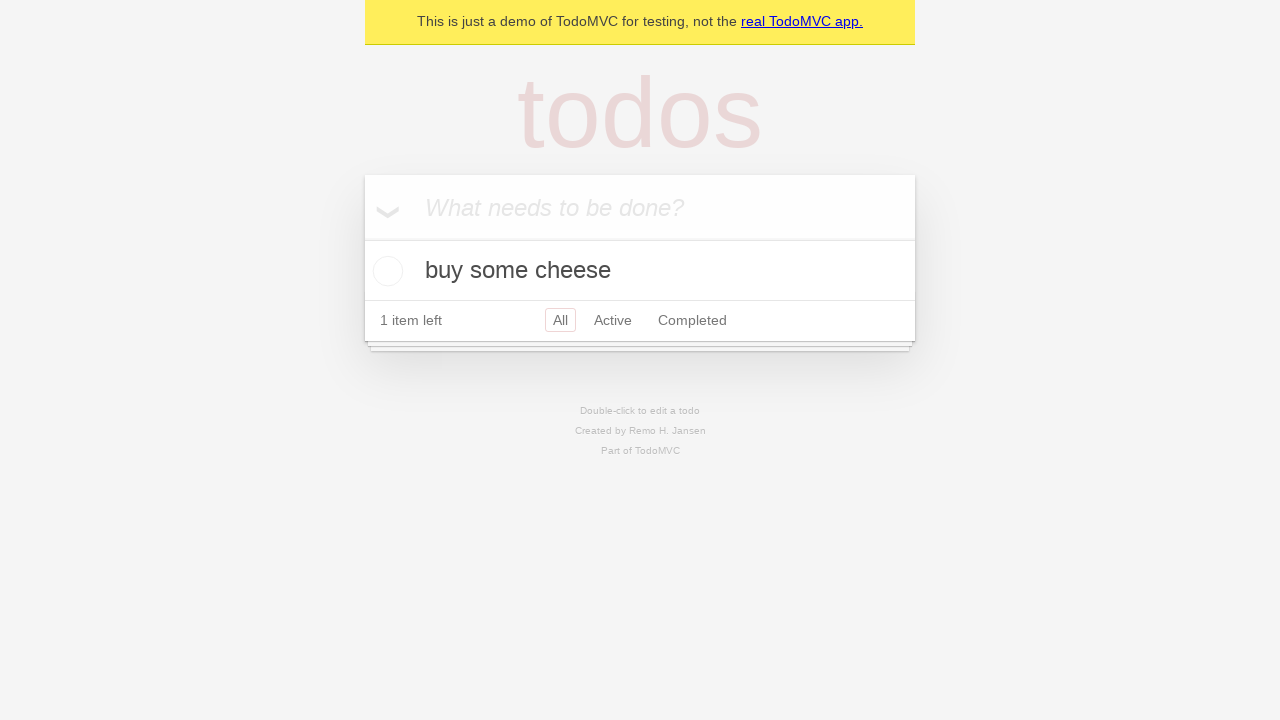

Filled new todo input with 'feed the cat' on .new-todo
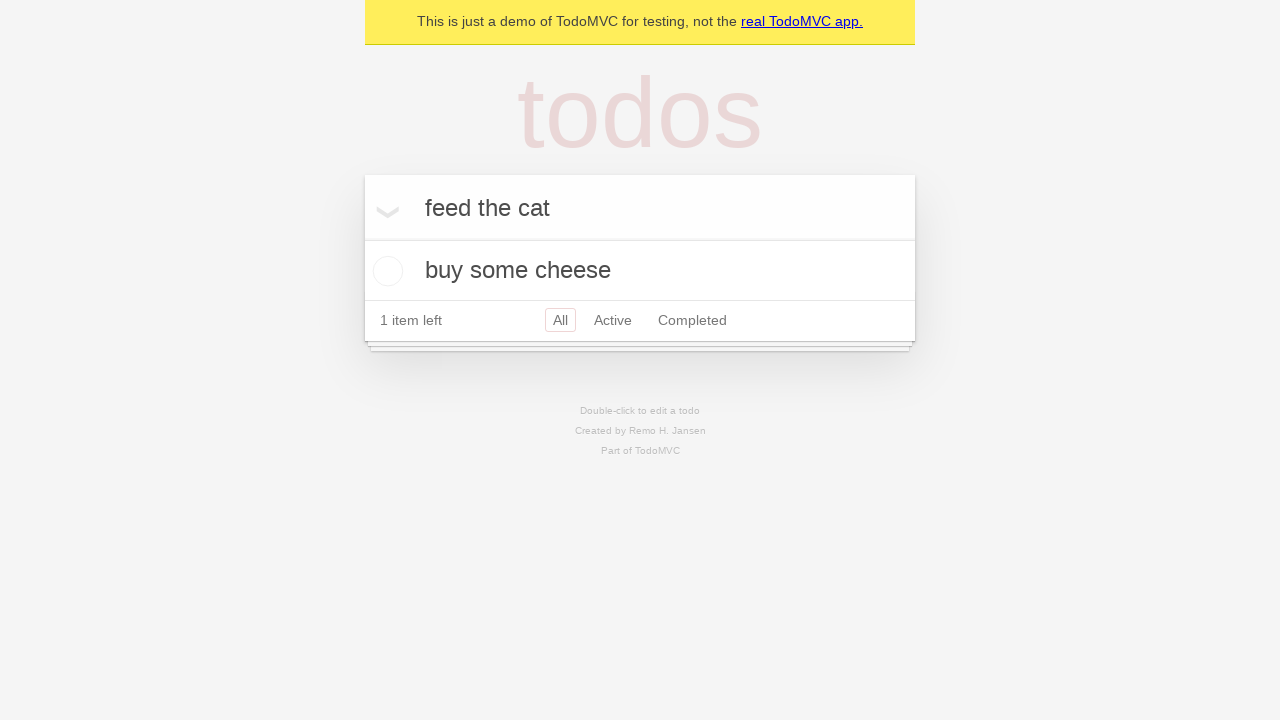

Pressed Enter to create second todo on .new-todo
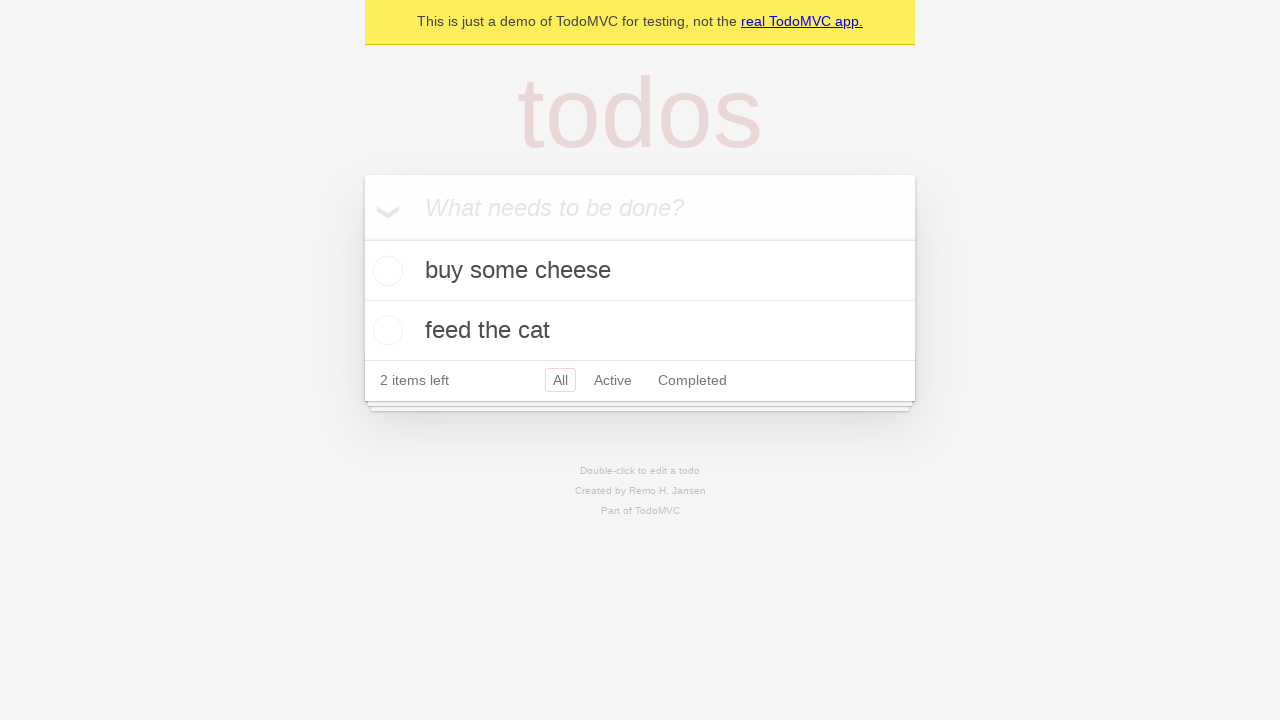

Filled new todo input with 'book a doctors appointment' on .new-todo
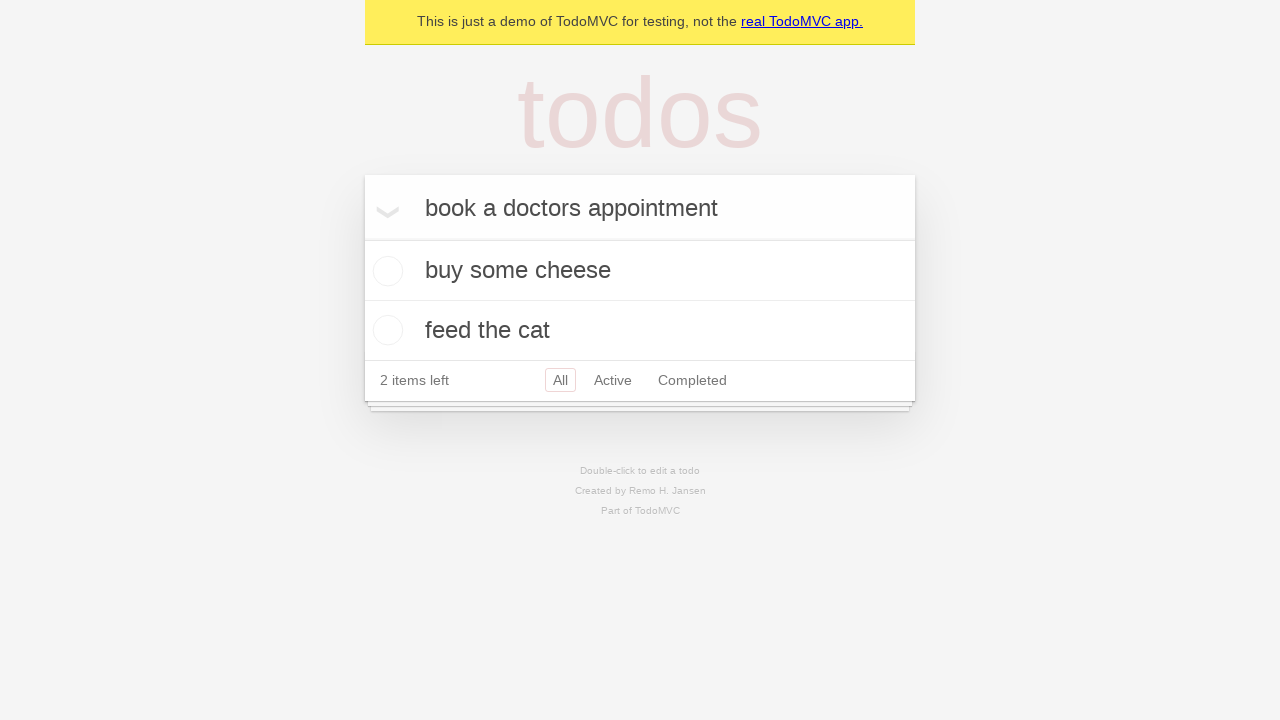

Pressed Enter to create third todo on .new-todo
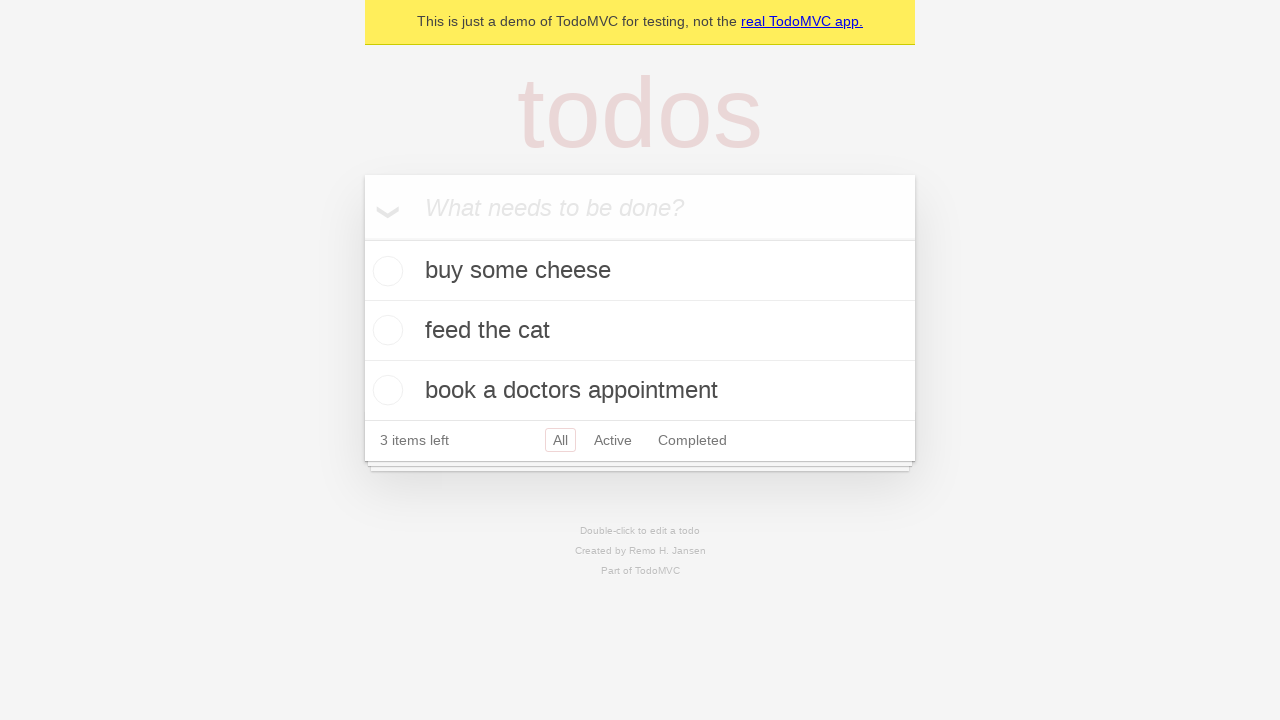

Waited for all three todo items to load
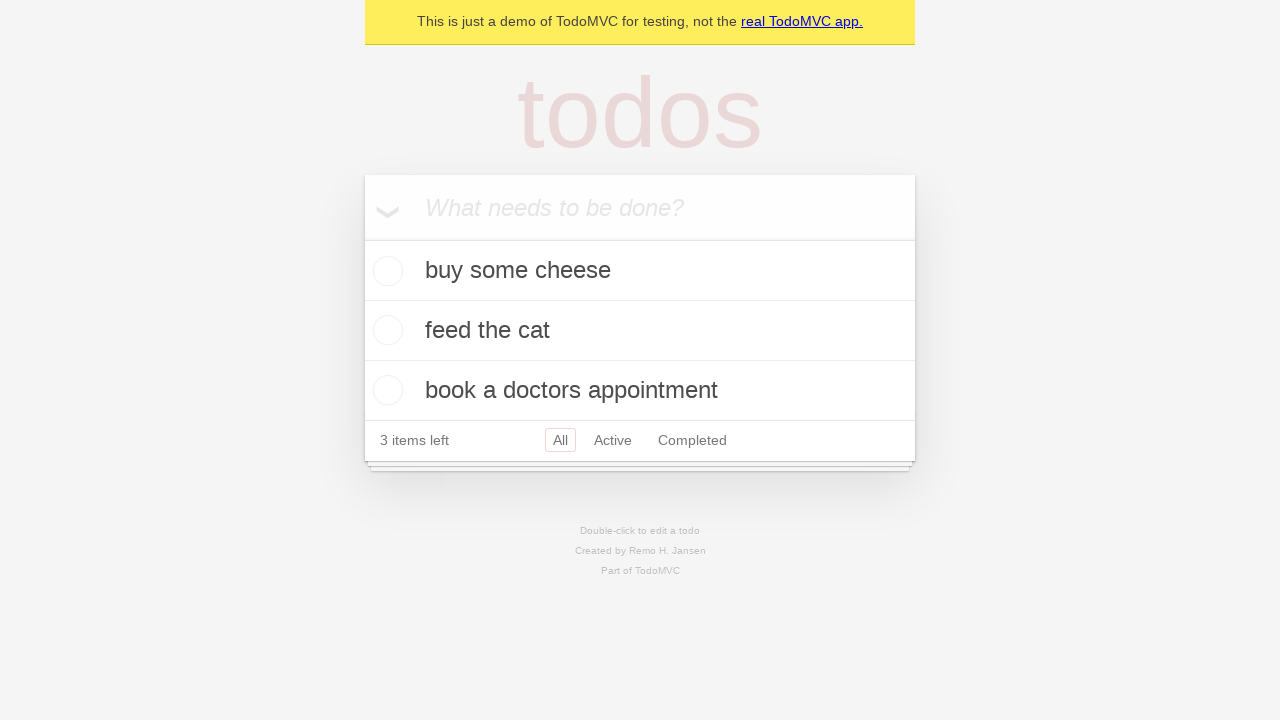

Double-clicked second todo item to enter edit mode at (640, 331) on .todo-list li >> nth=1
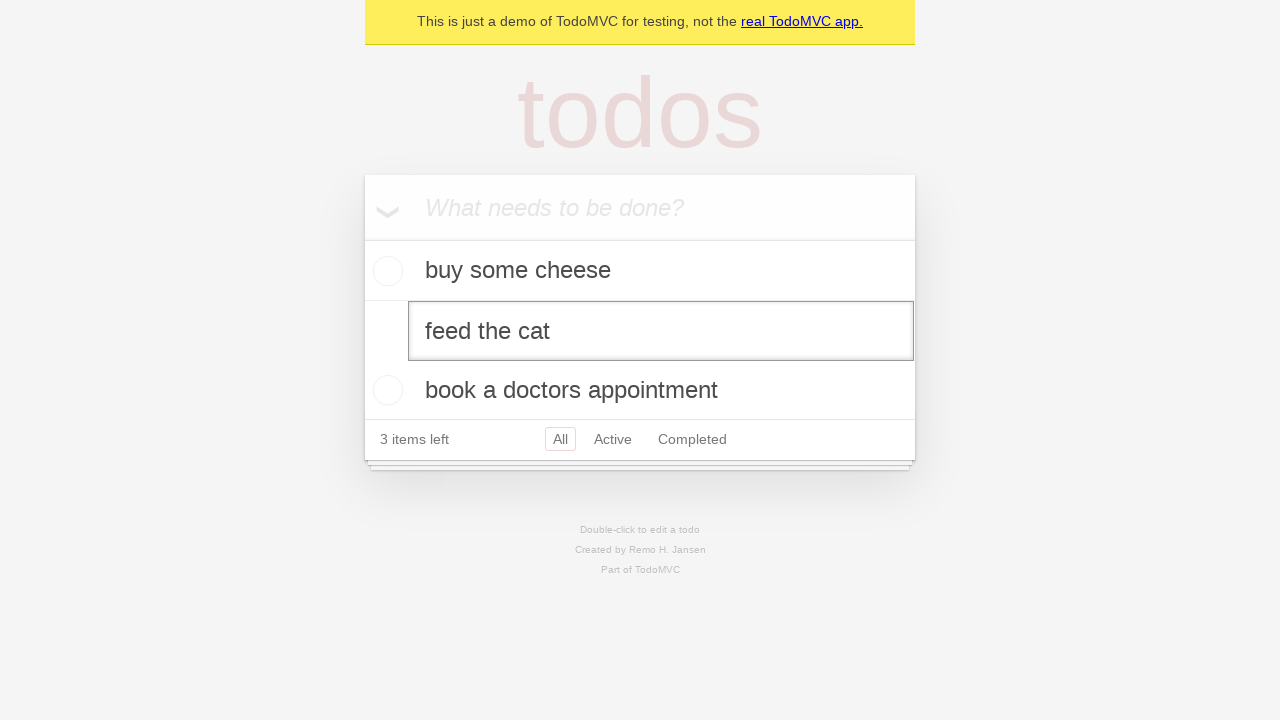

Changed todo text to 'buy some sausages' on .todo-list li >> nth=1 >> .edit
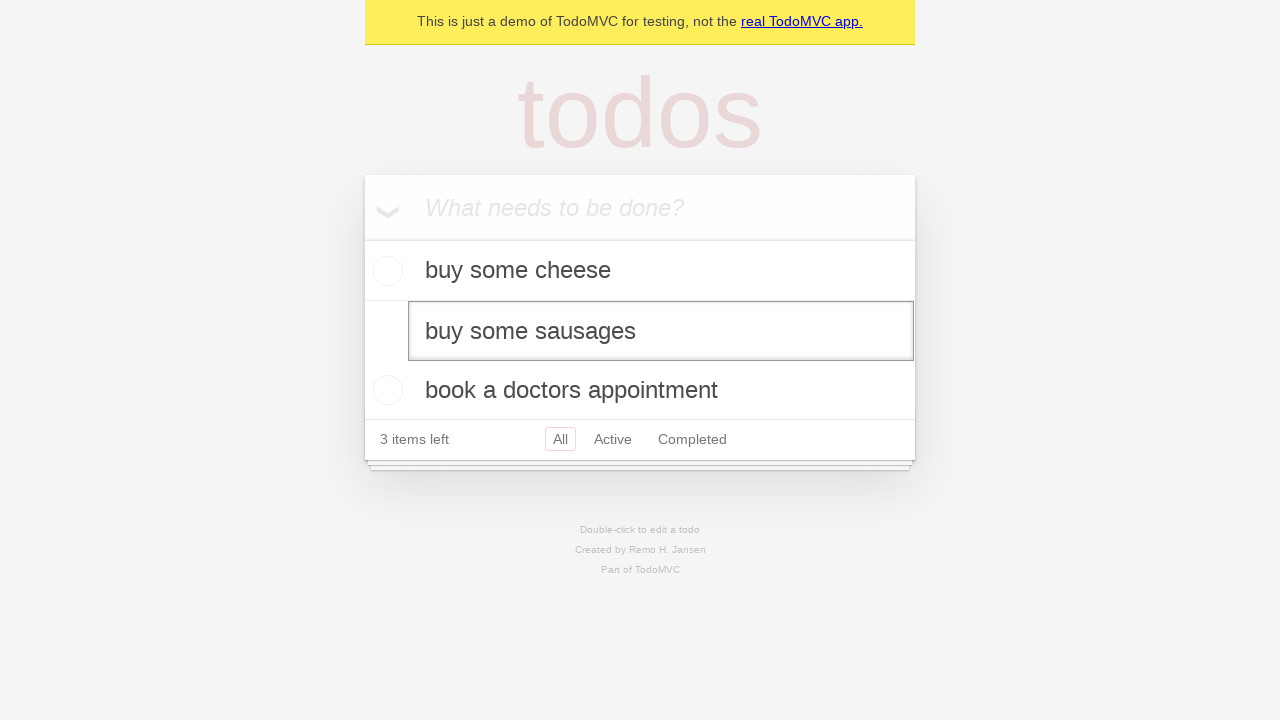

Pressed Enter to save edited todo item on .todo-list li >> nth=1 >> .edit
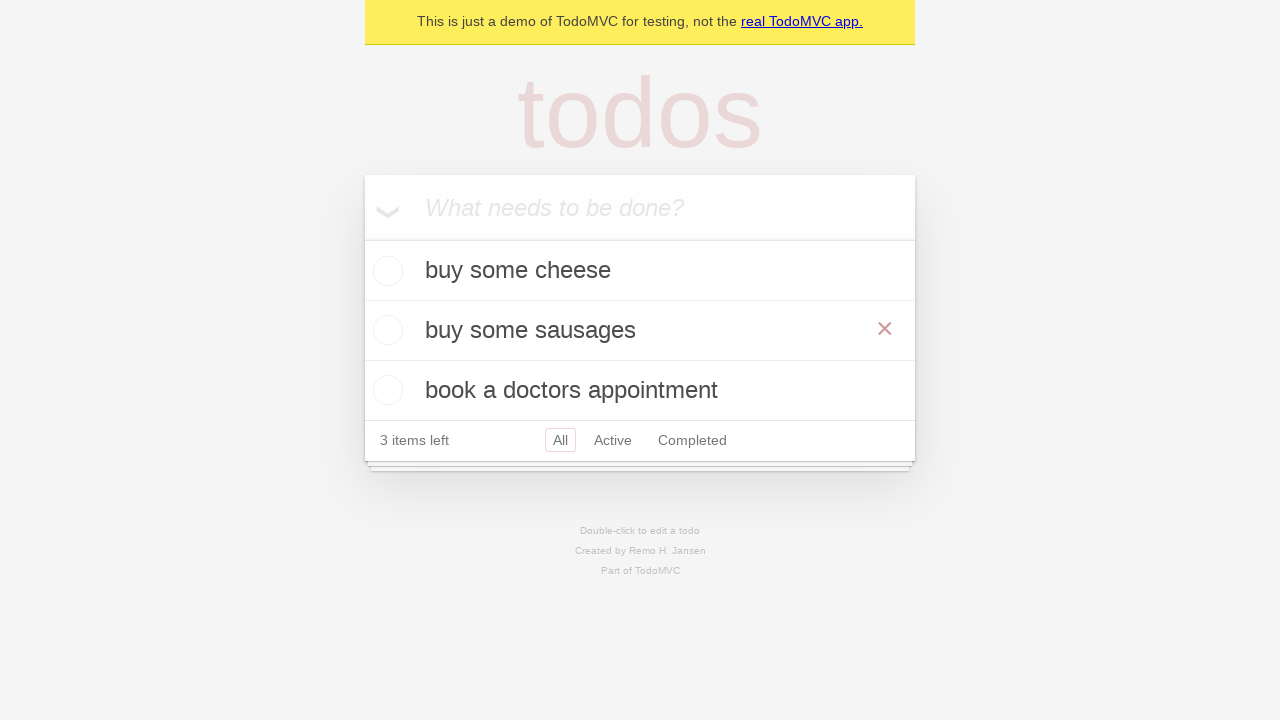

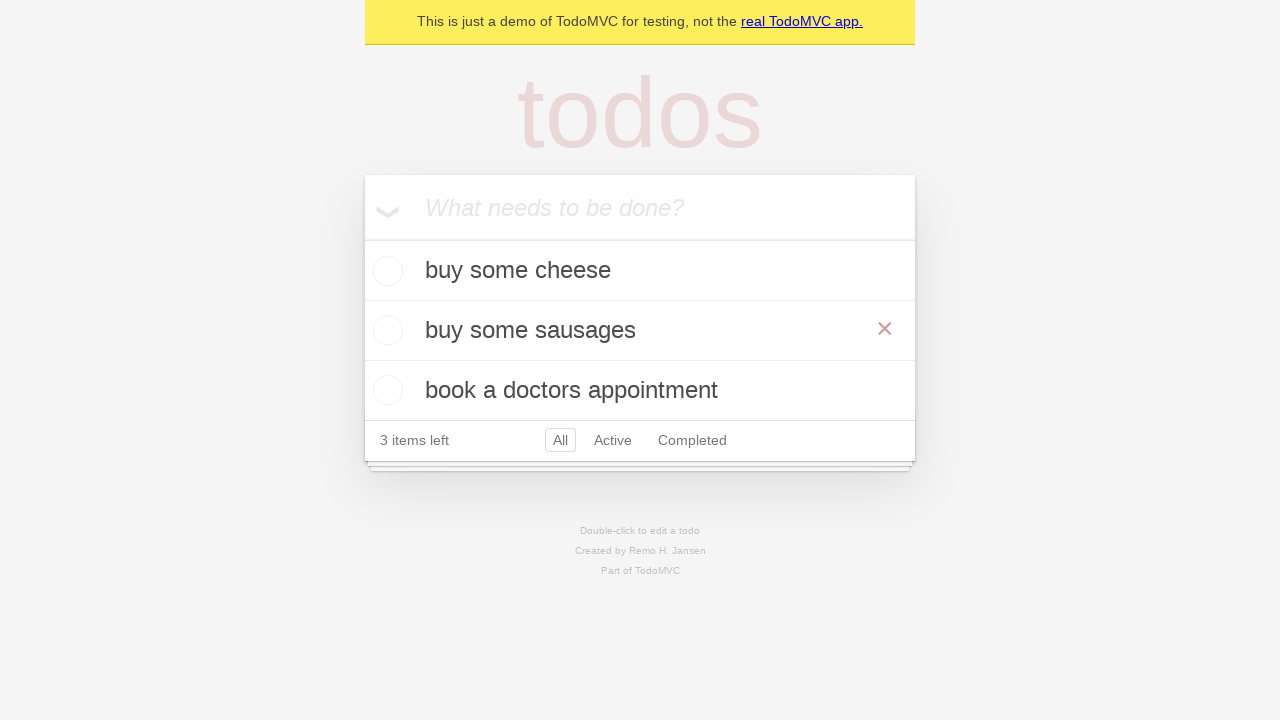